Tests navigation on demoblaze.com by clicking on the Laptops category and then selecting the Sony vaio i5 product.

Starting URL: https://www.demoblaze.com/index.html

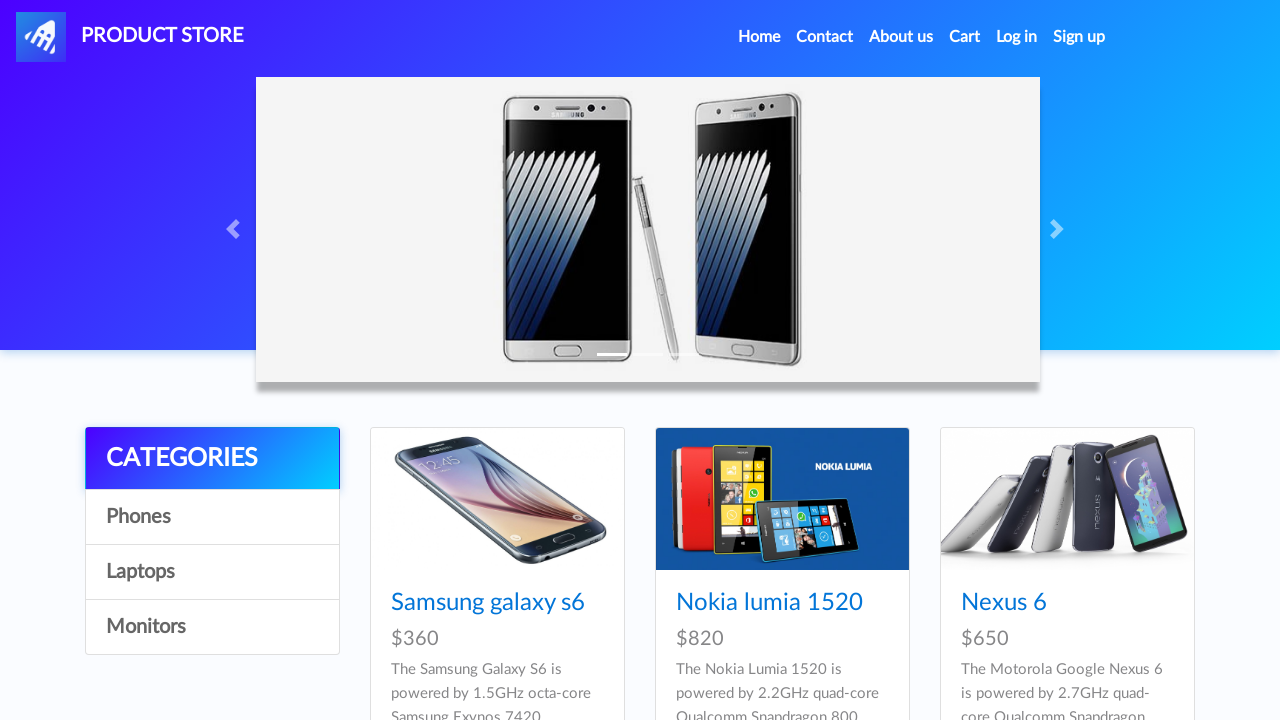

Clicked on Laptops category at (212, 572) on xpath=//a[contains(text(),'Laptops')]
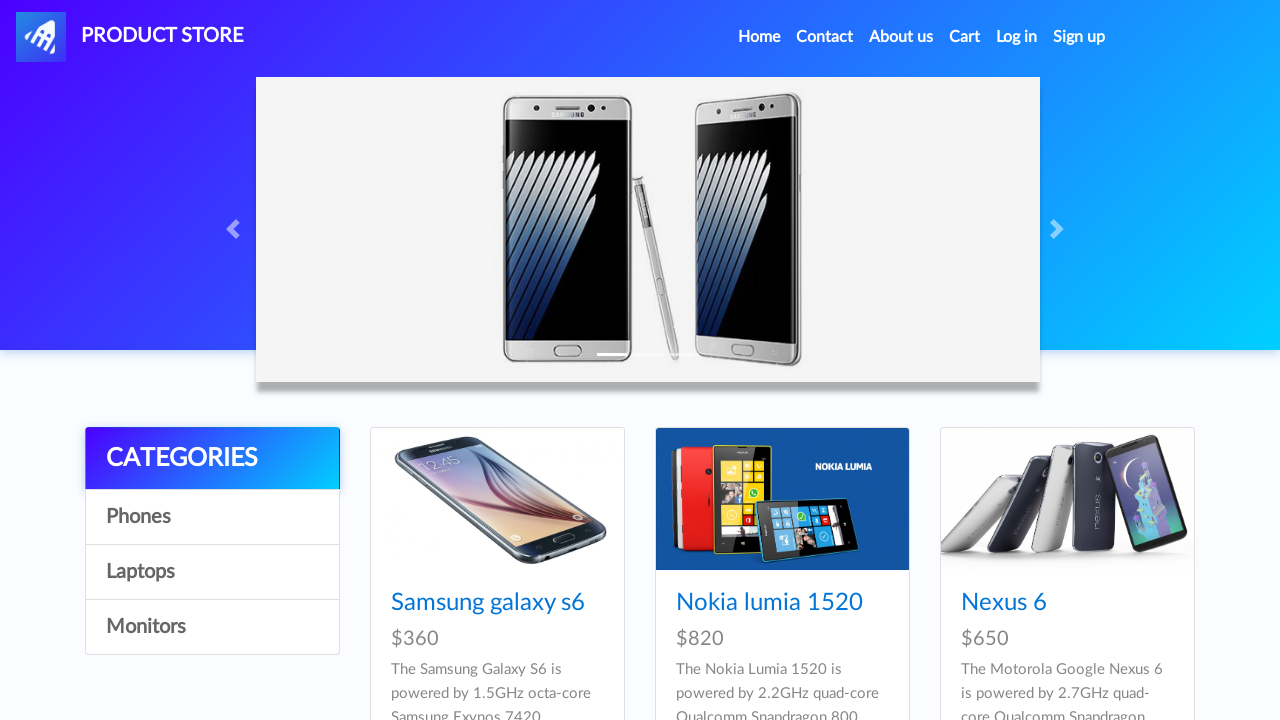

Sony vaio i5 product selector became visible
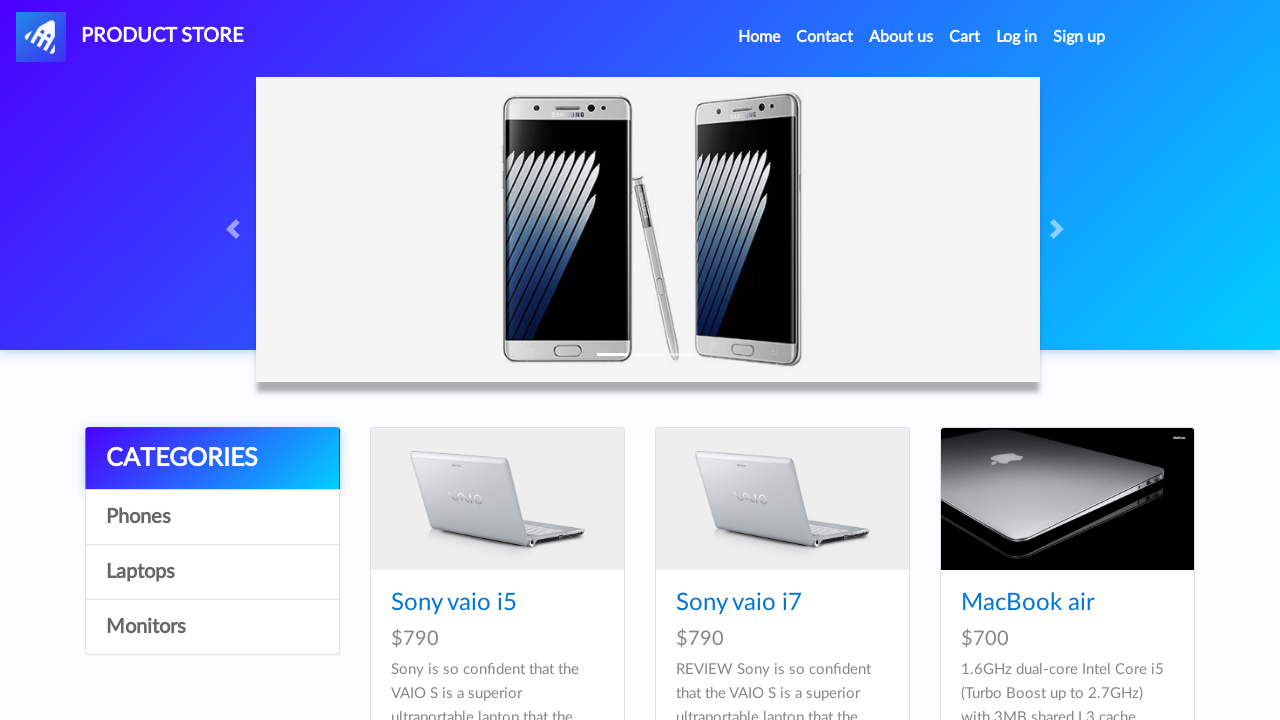

Clicked on Sony vaio i5 product at (454, 603) on xpath=//a[contains(text(),'Sony vaio i5')]
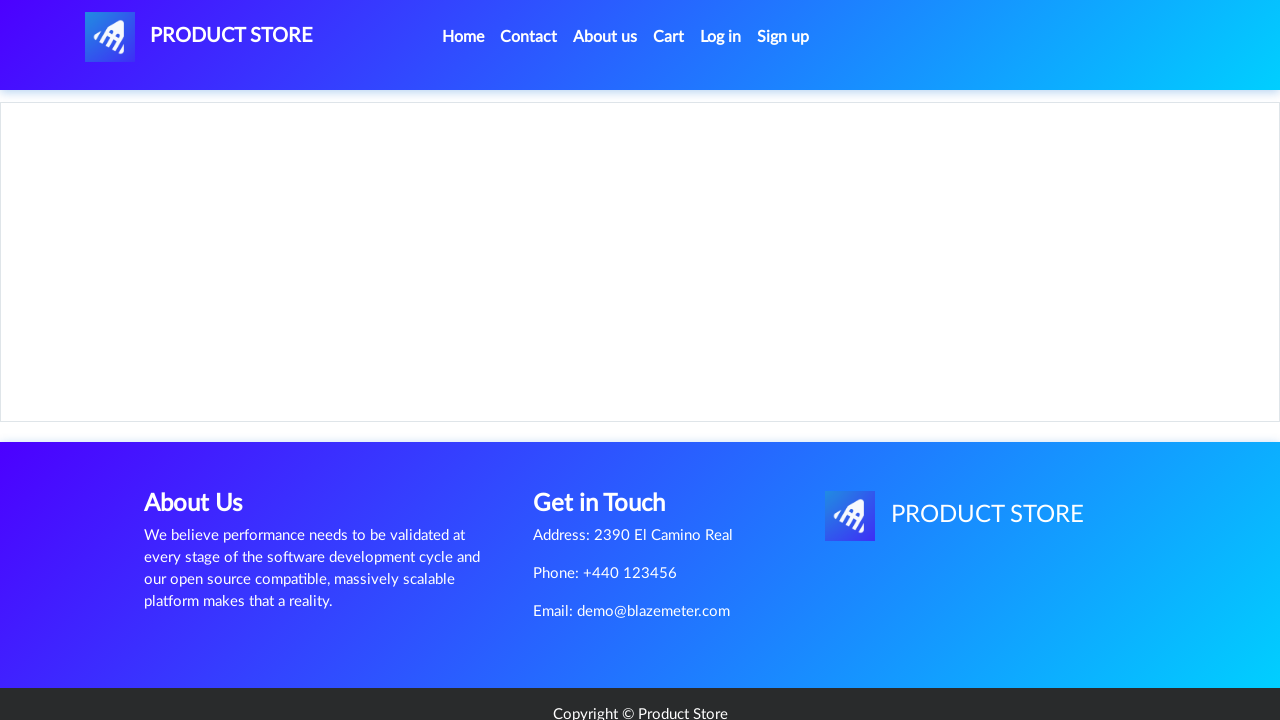

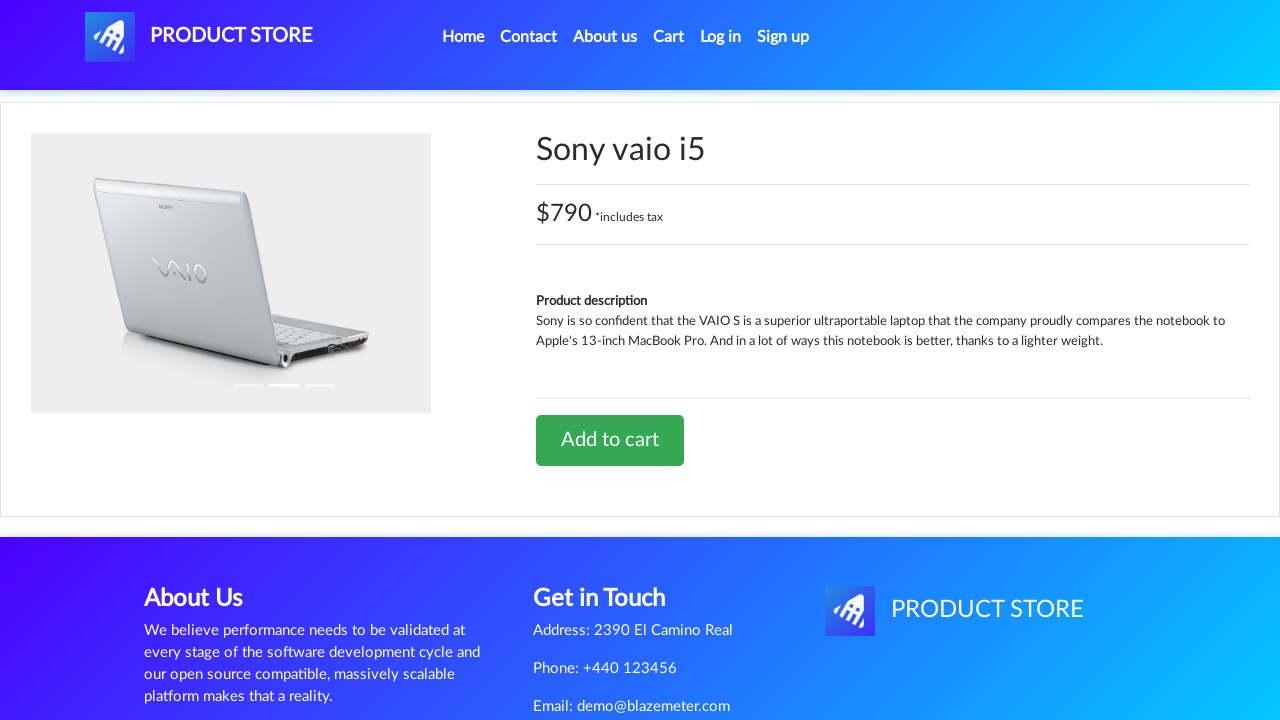